Tests a Flutter canvas-based counter app by clicking the increment button area 4 times on the canvas element.

Starting URL: https://flutter-angular.web.app/

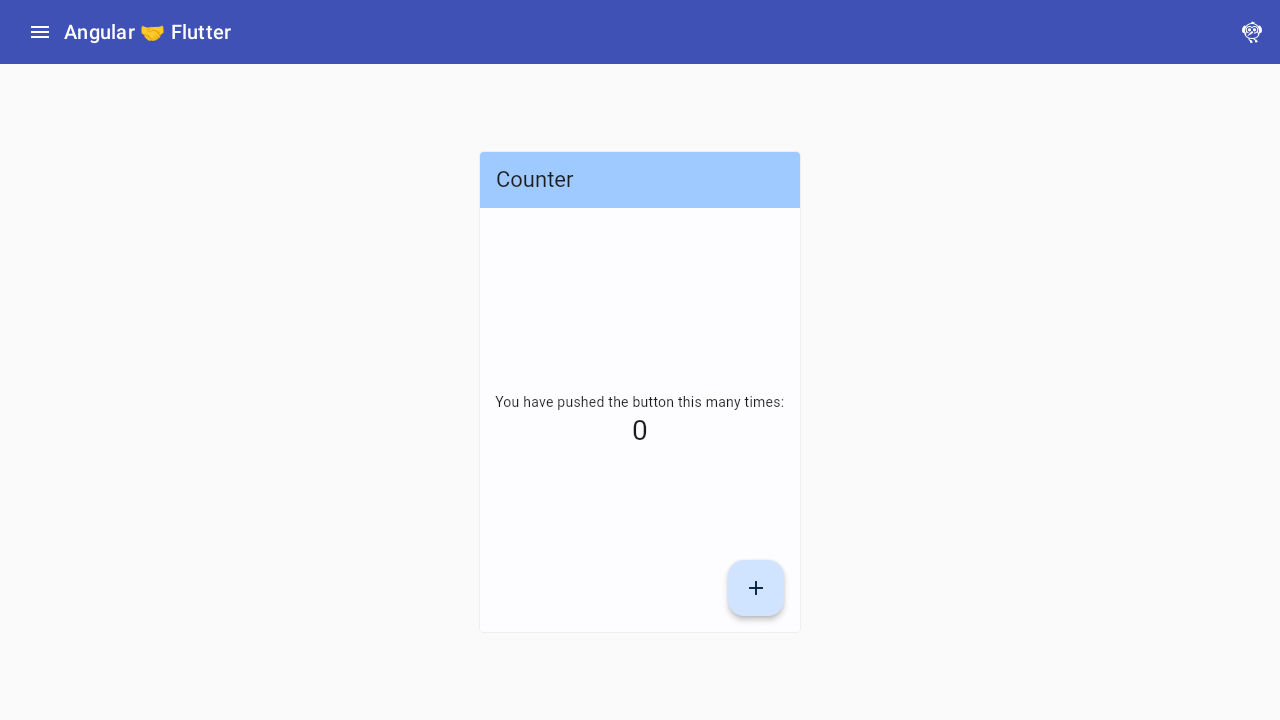

Located canvas element and retrieved bounding box
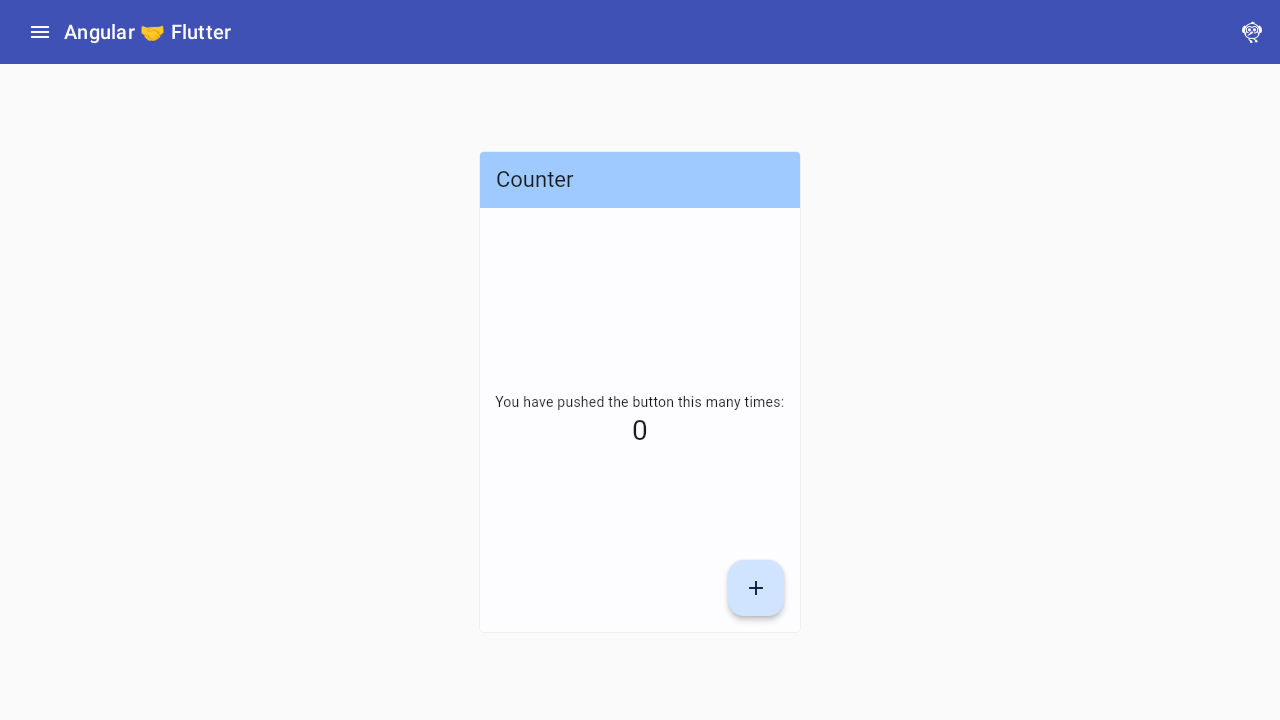

Clicked increment button (click 1 of 4) at (750, 582)
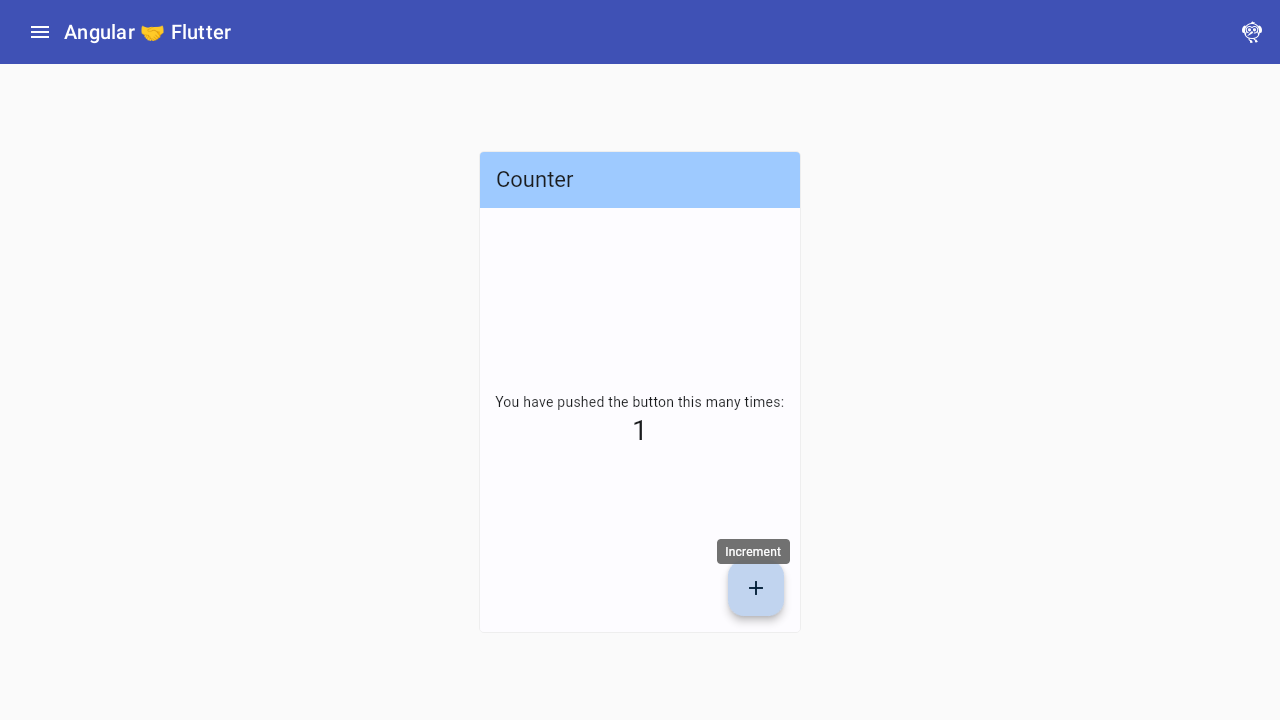

Waited 500ms after click 1
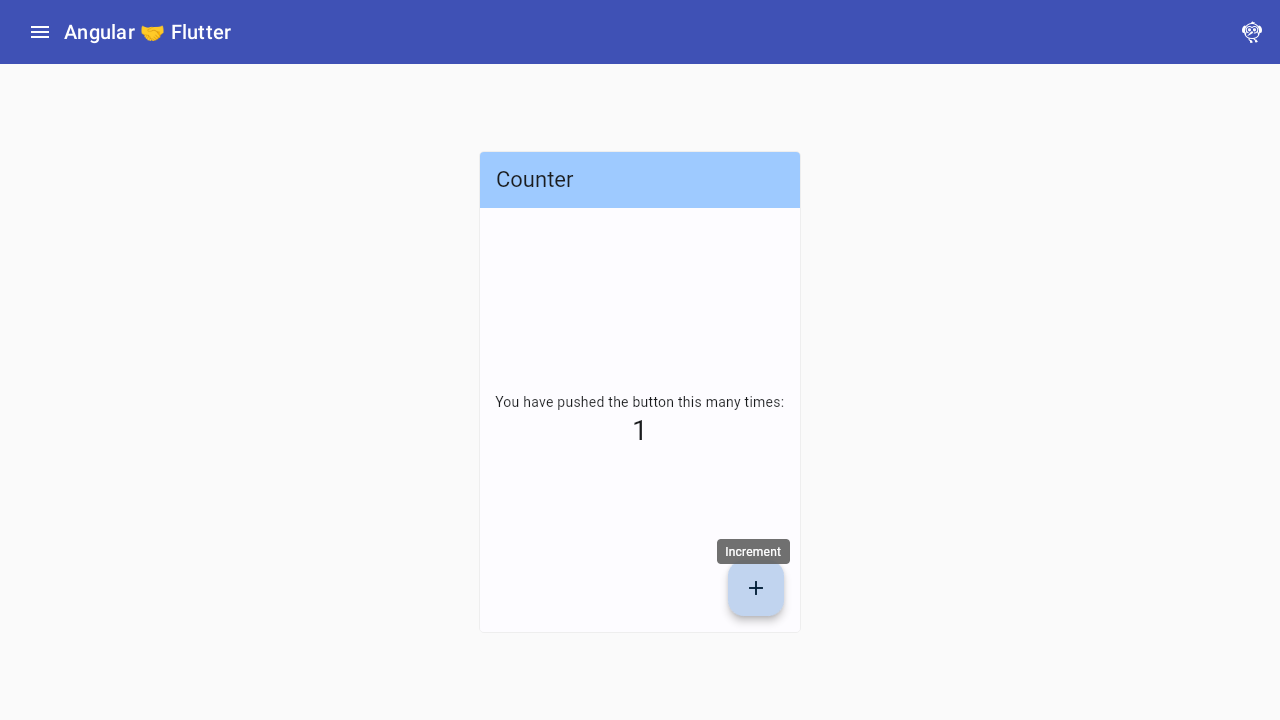

Clicked increment button (click 2 of 4) at (750, 582)
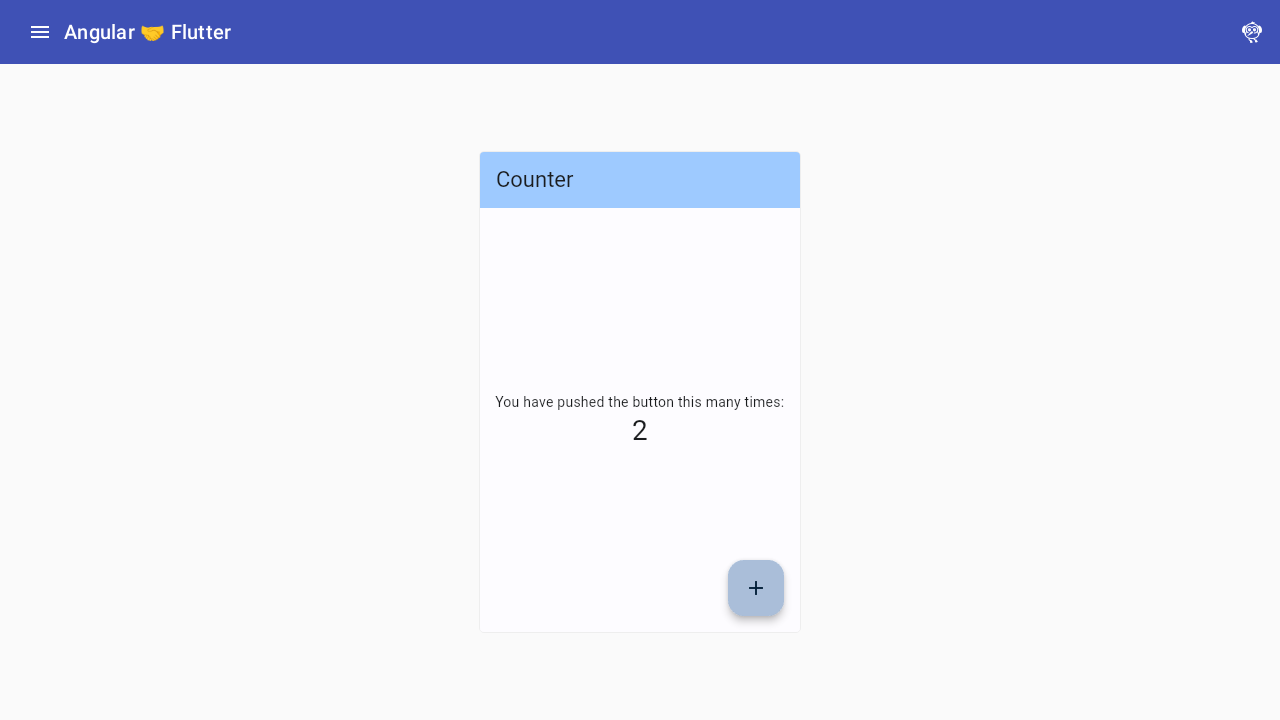

Waited 500ms after click 2
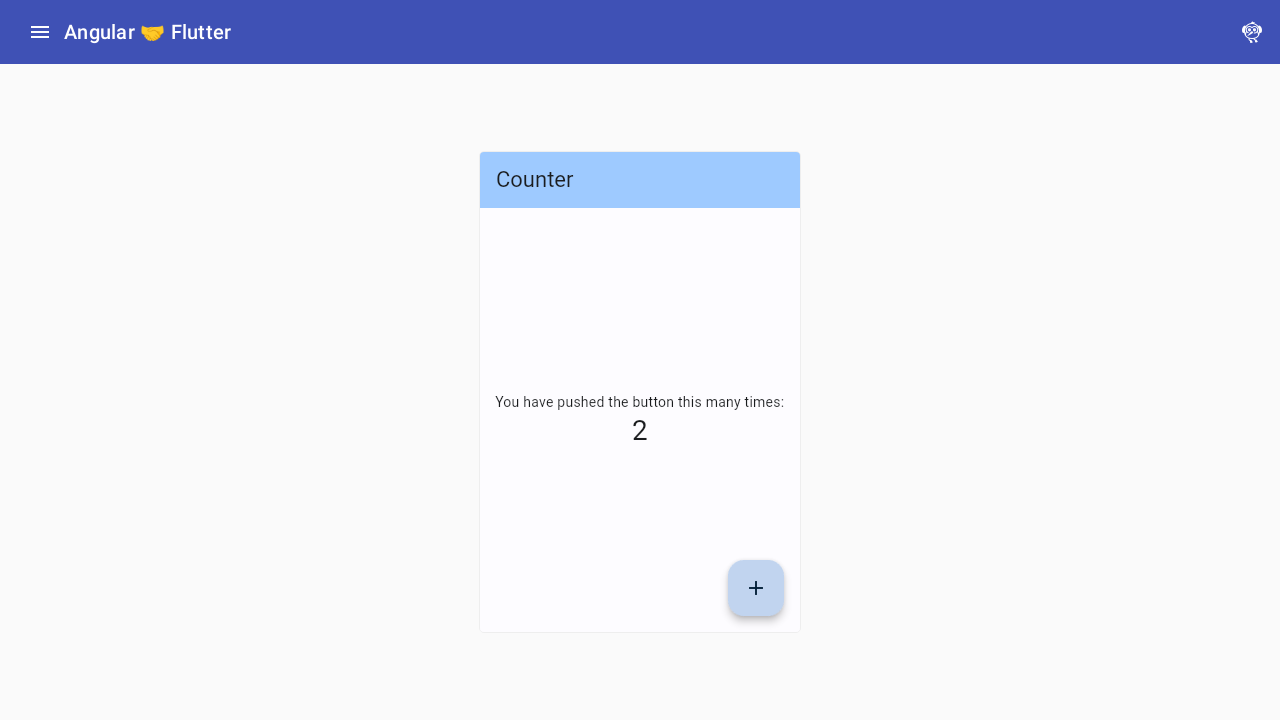

Clicked increment button (click 3 of 4) at (750, 582)
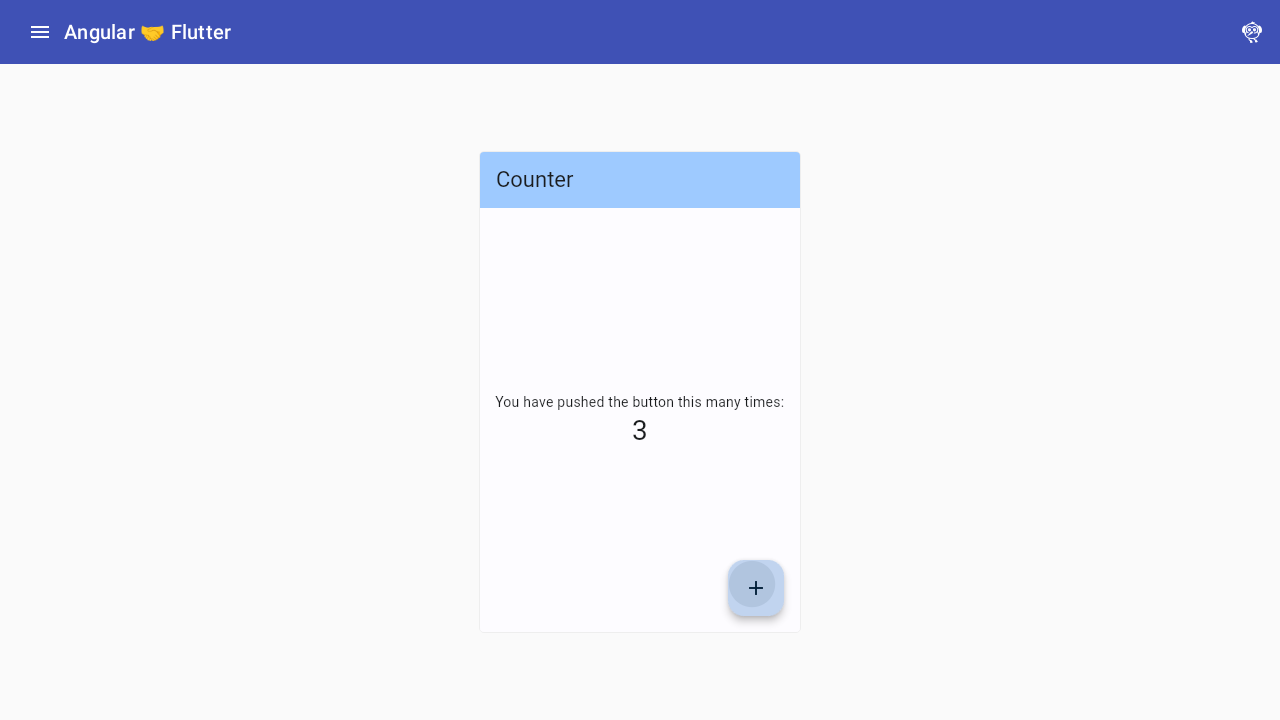

Waited 500ms after click 3
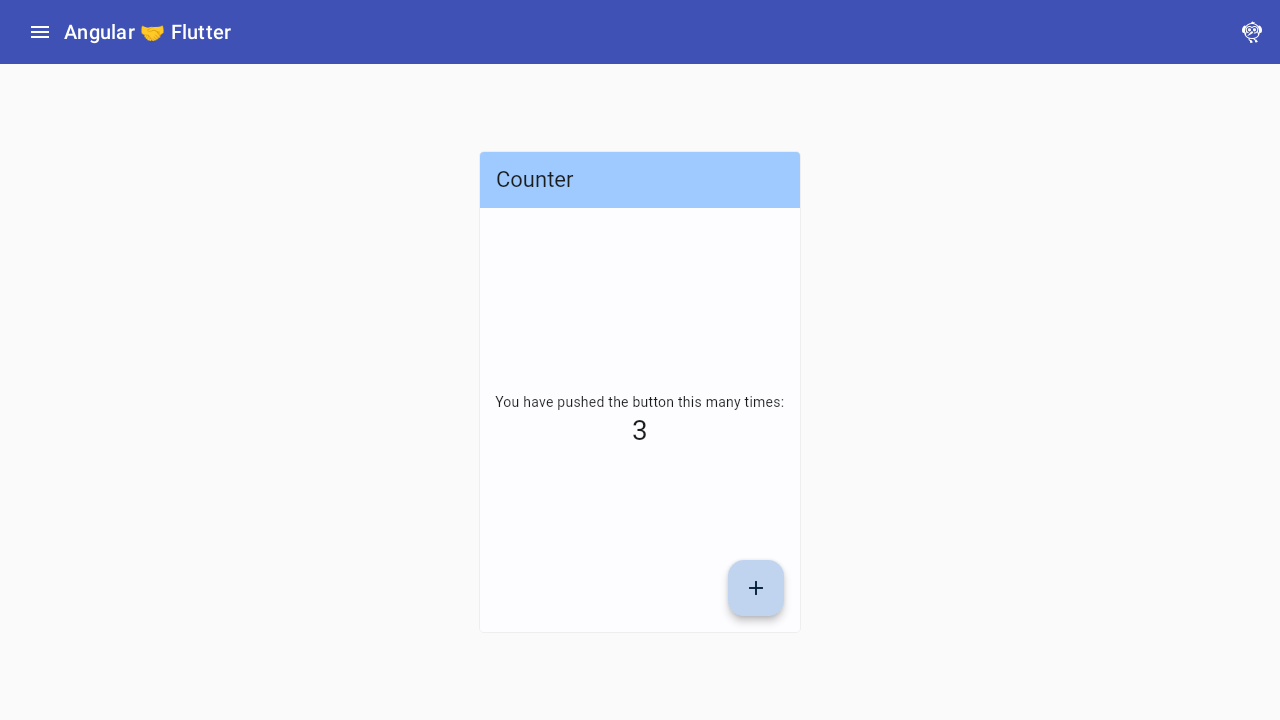

Clicked increment button (click 4 of 4) at (750, 582)
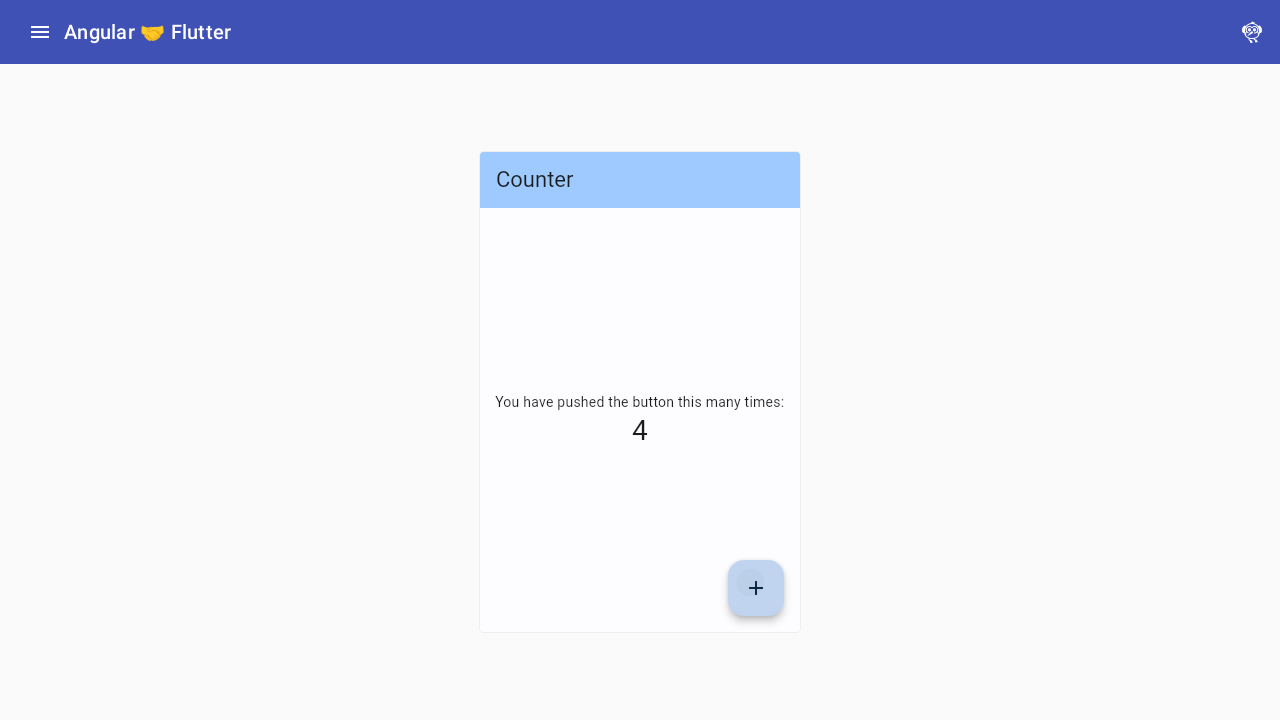

Waited 500ms after click 4
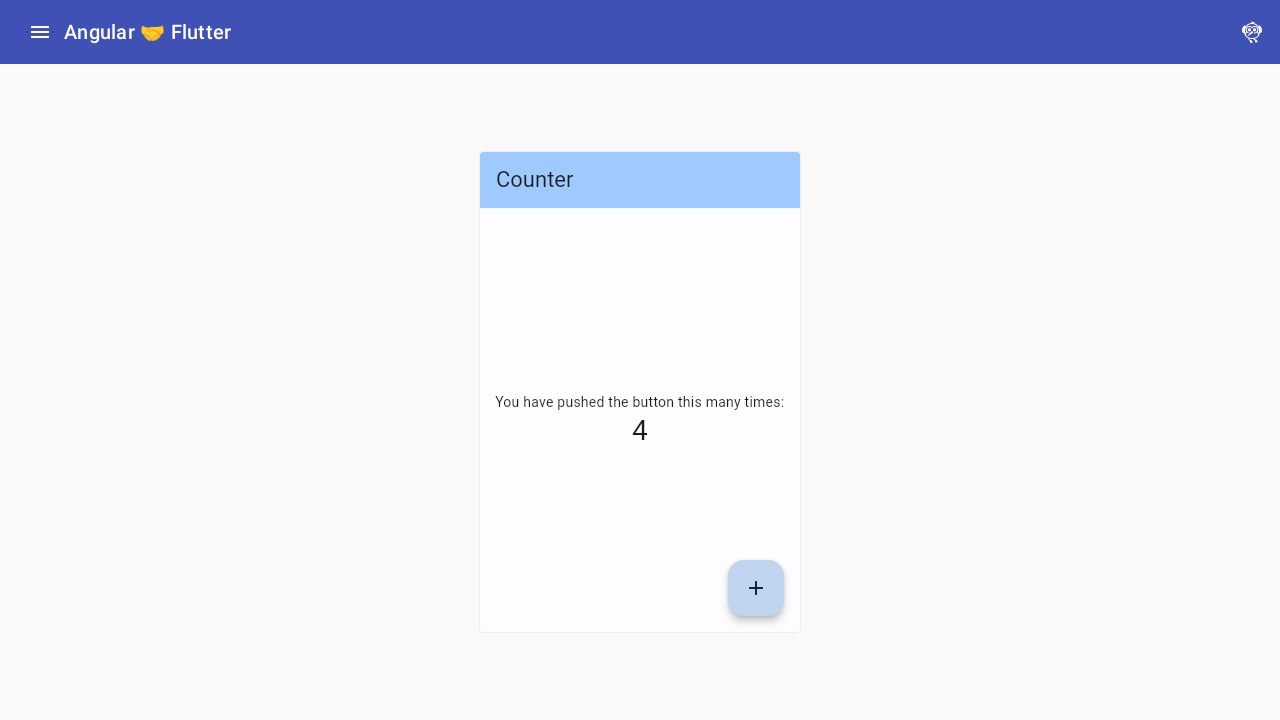

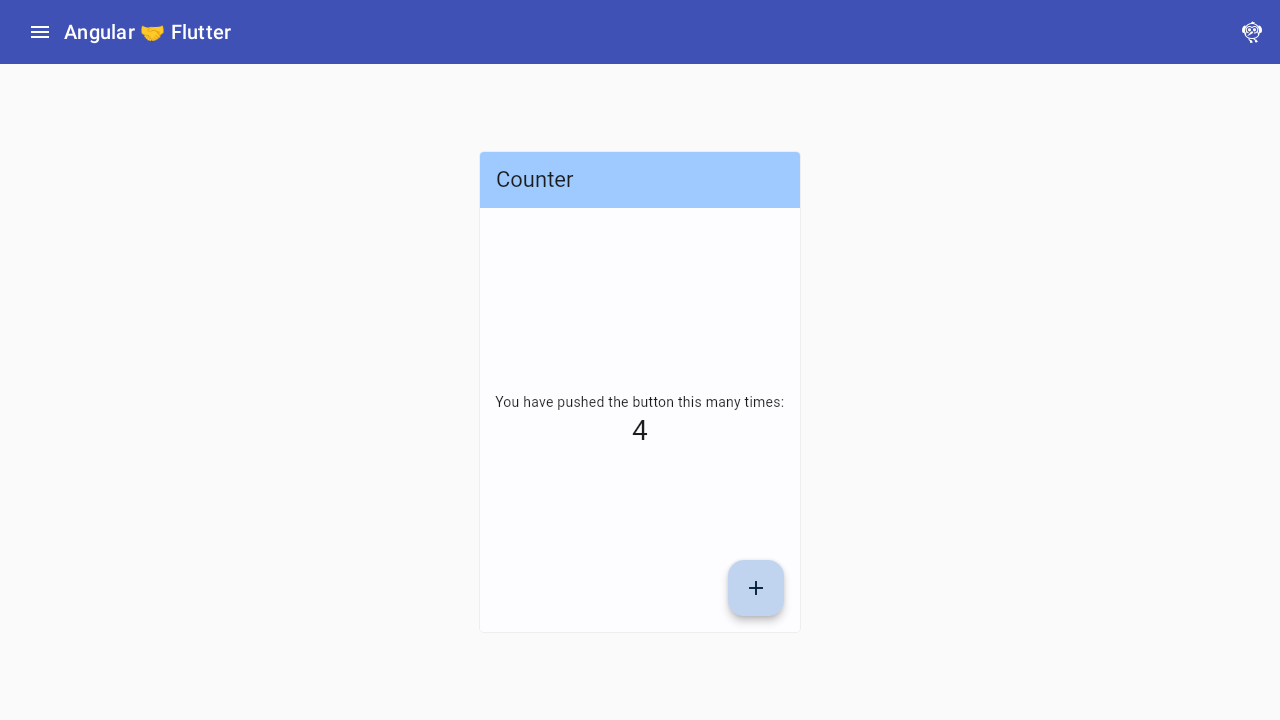